Tests Python.org search functionality by navigating to the site, entering a search query for "selenium", and submitting the search form.

Starting URL: http://www.python.org

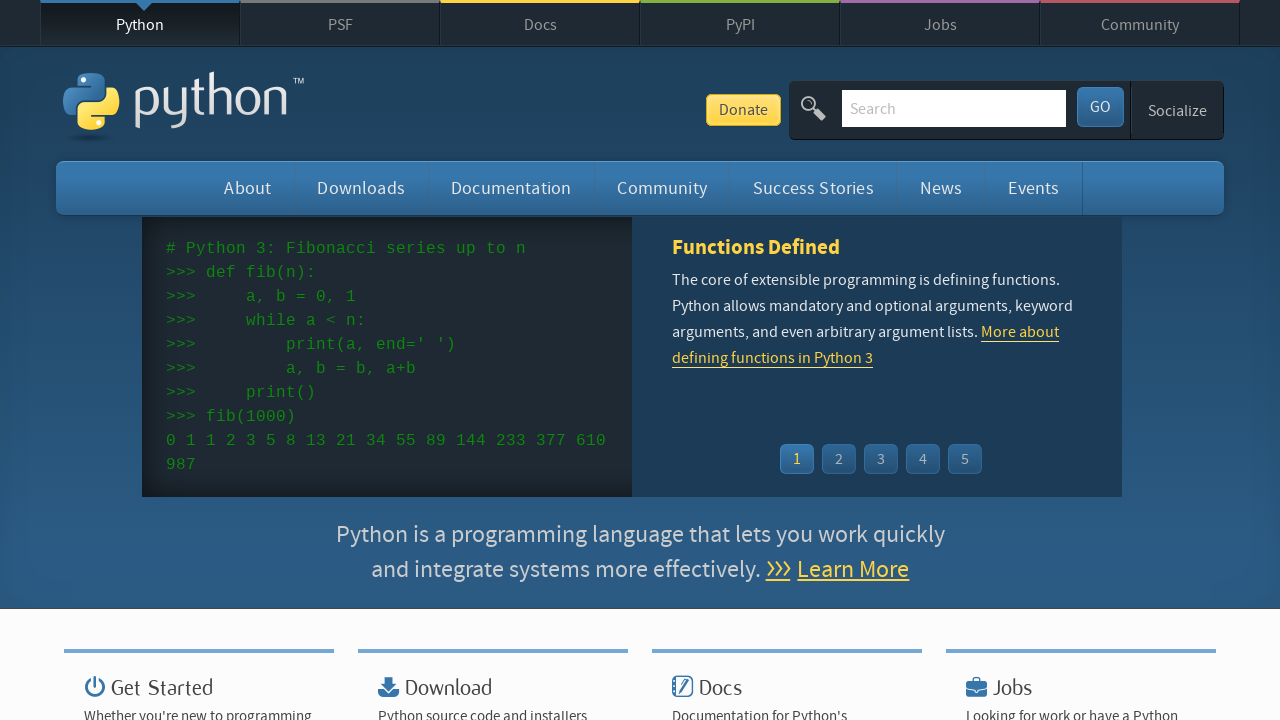

Verified 'Python' is in page title
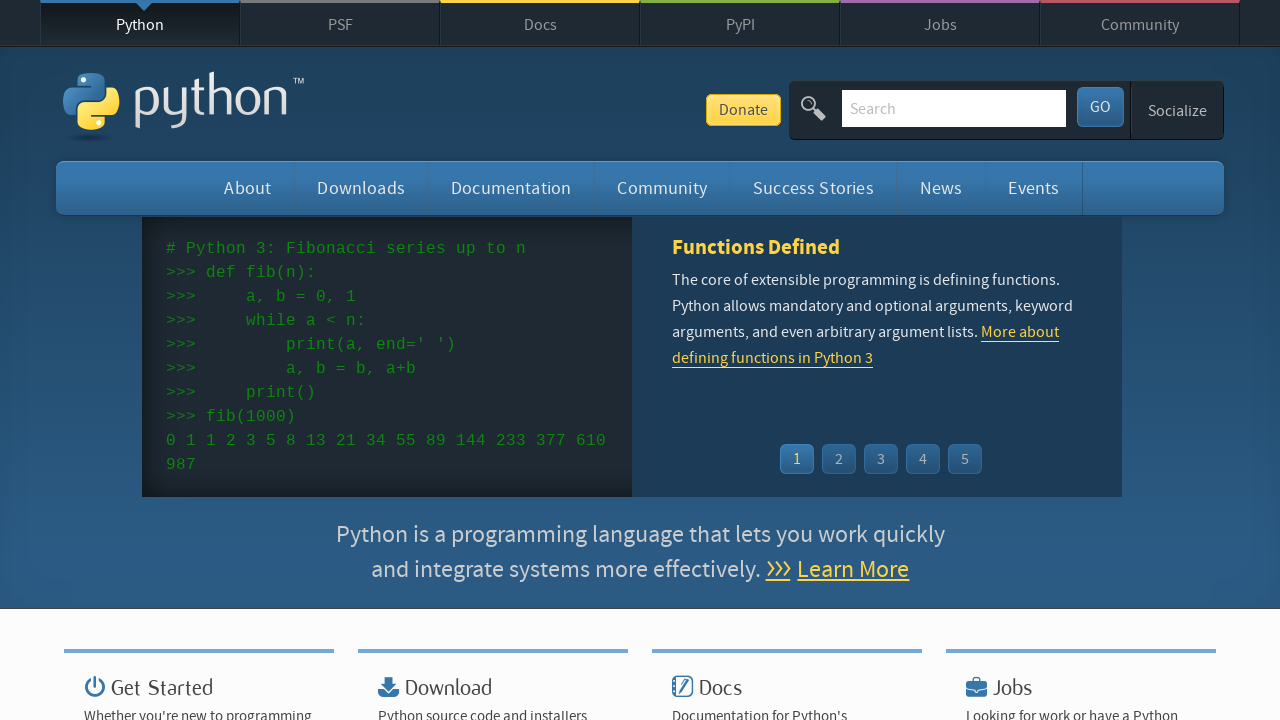

Filled search box with 'selenium' on input[name='q']
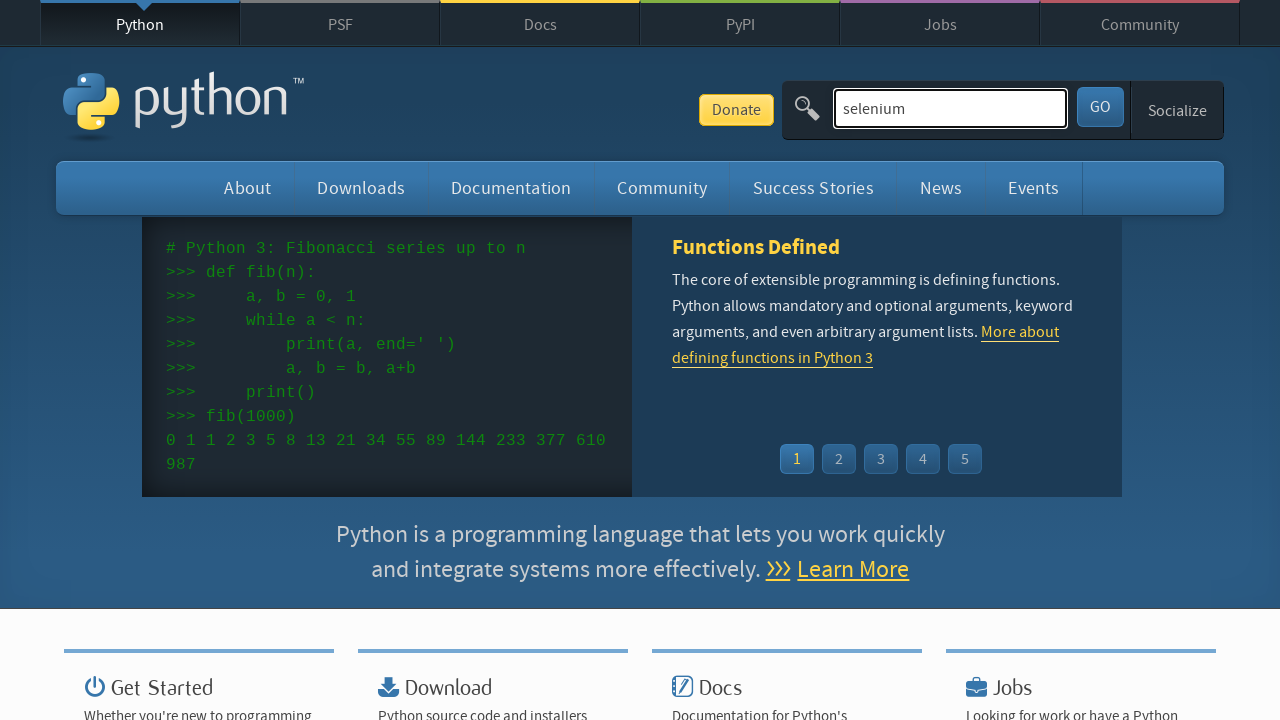

Pressed Enter to submit search query on input[name='q']
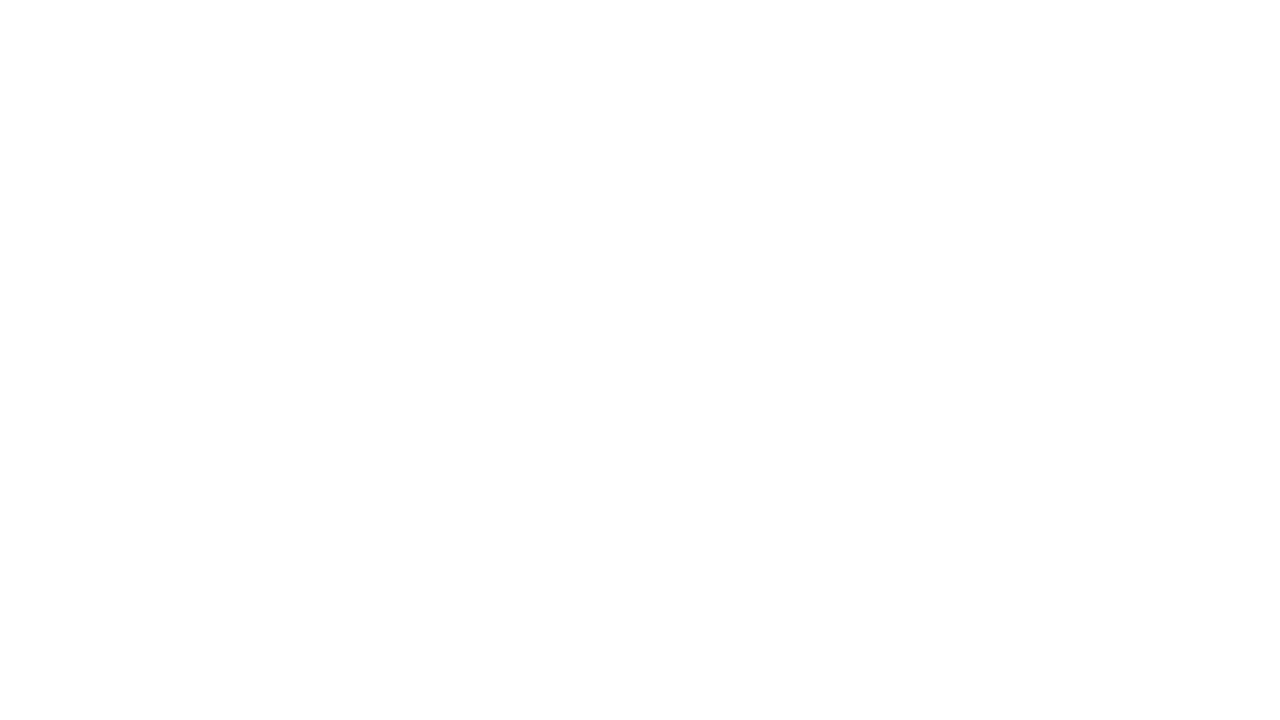

Search results page loaded (networkidle)
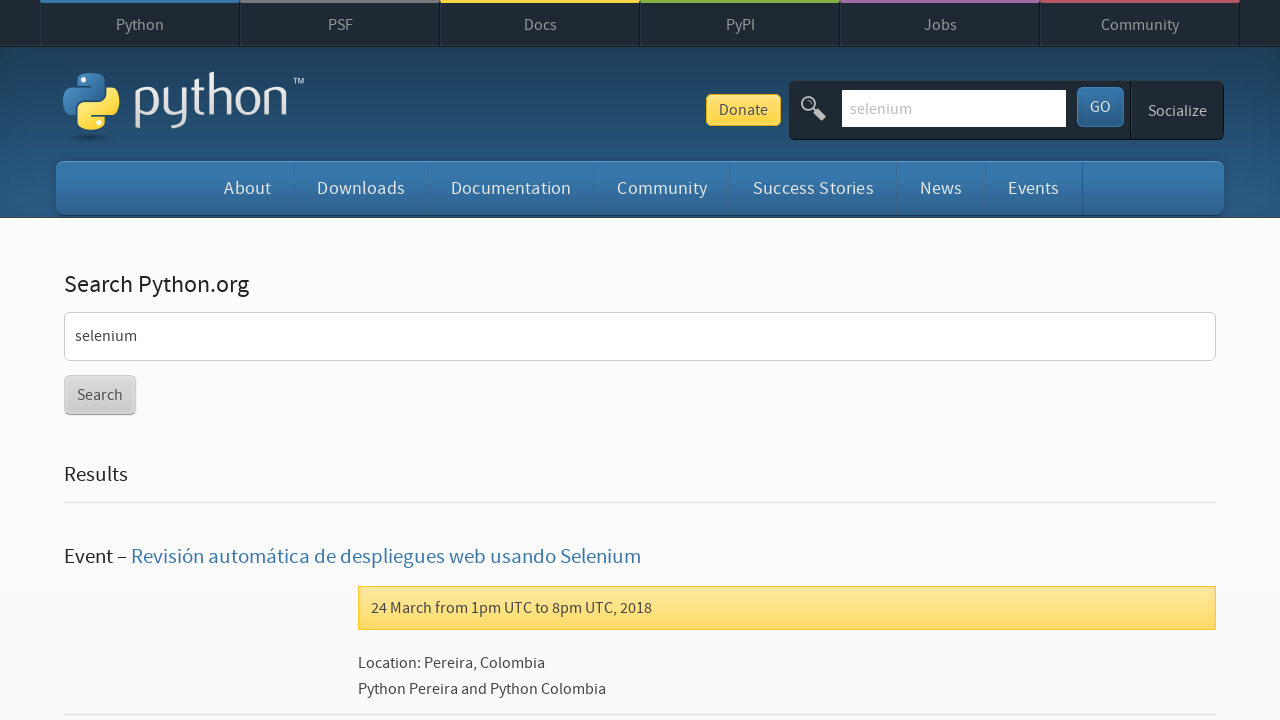

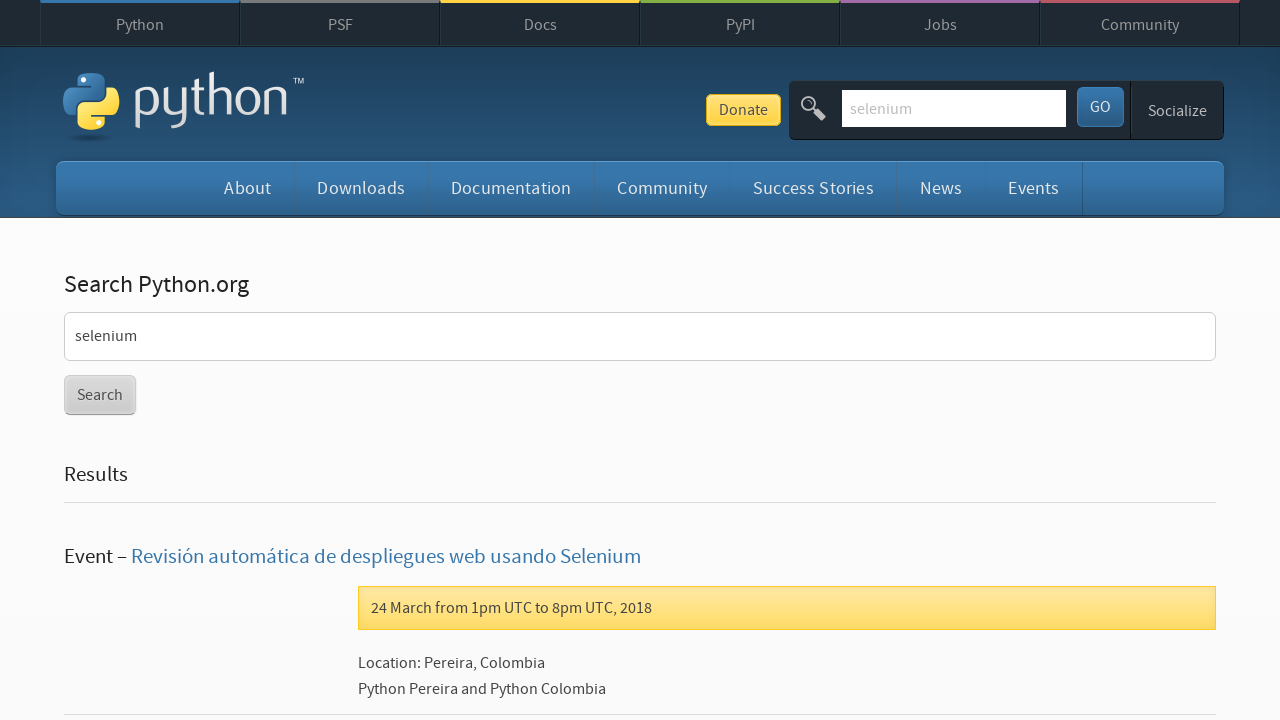